Tests page load performance by navigating to checkout and confirmation pages

Starting URL: https://testathon.live/checkout

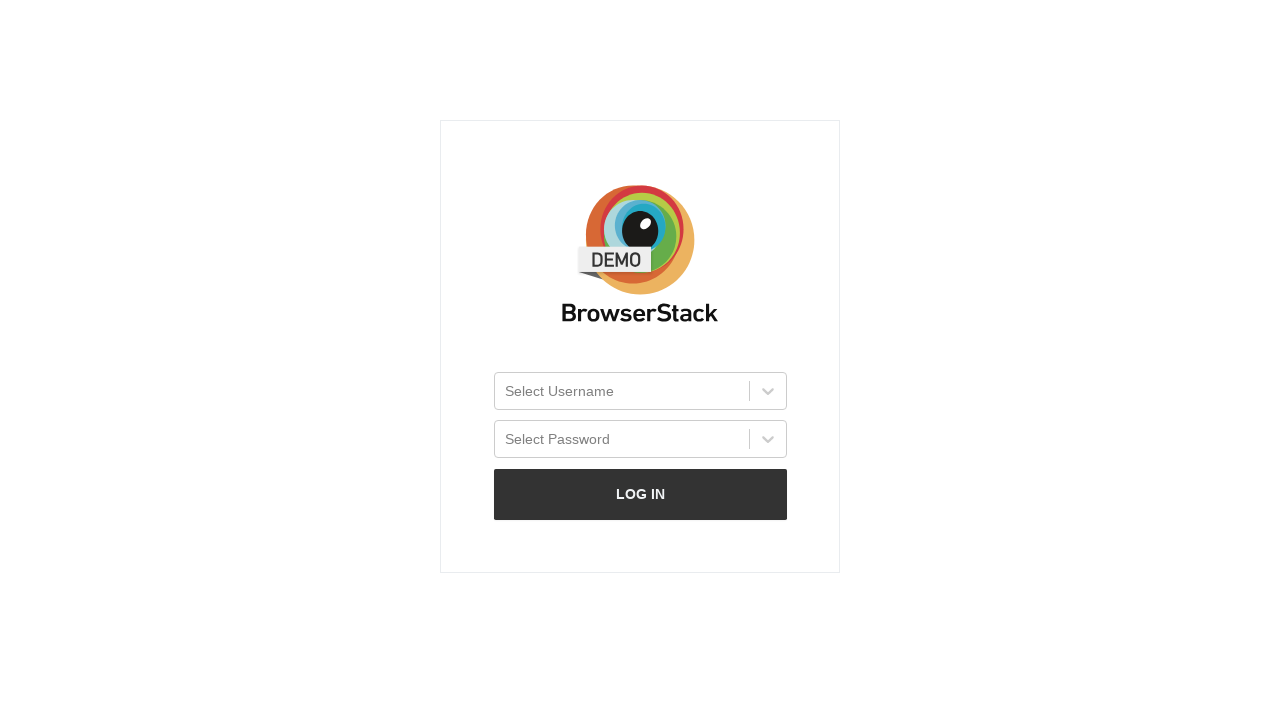

Navigated to checkout page at https://testathon.live/checkout
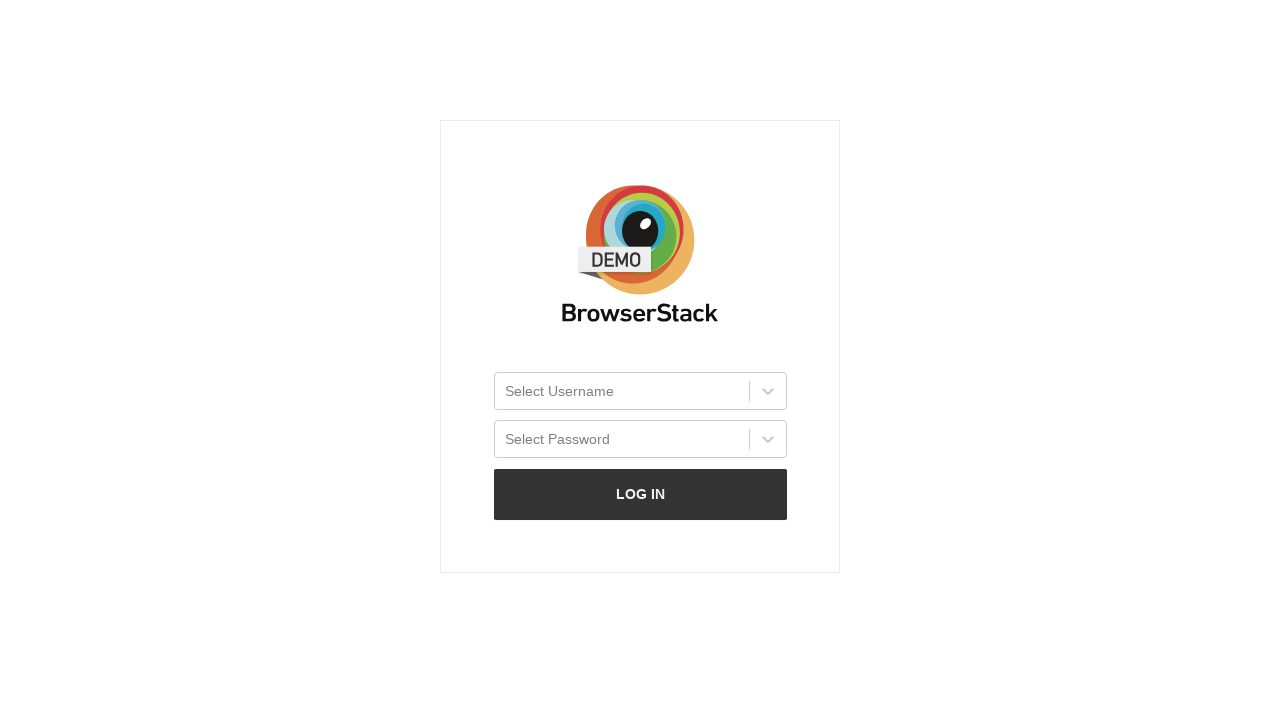

Checkout page loaded with networkidle state
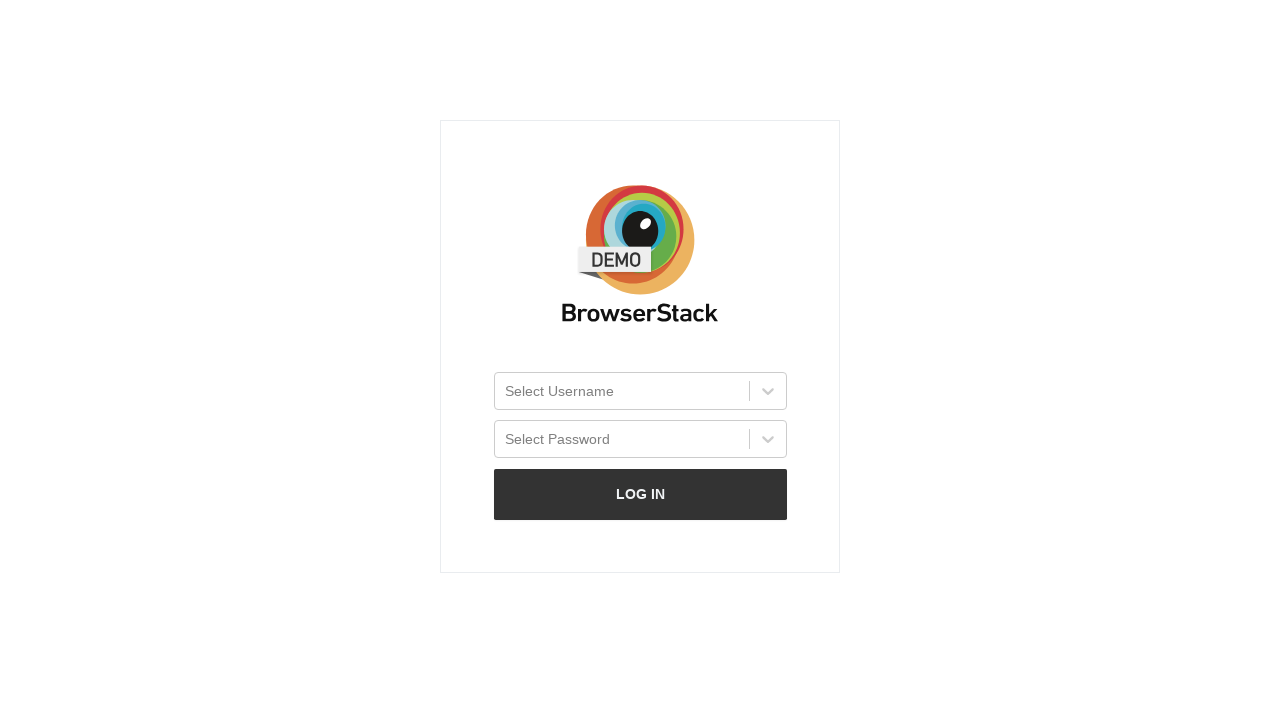

Navigated to confirmation page at https://testathon.live/confirmation
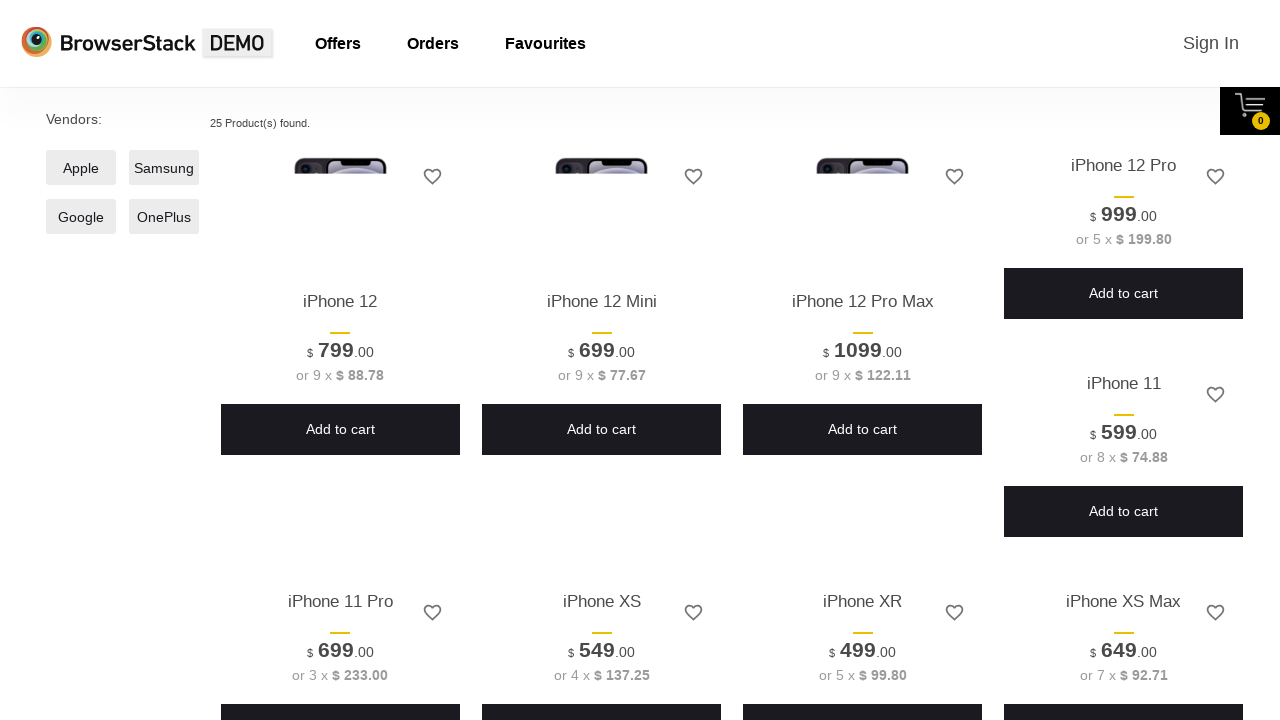

Confirmation page loaded with networkidle state
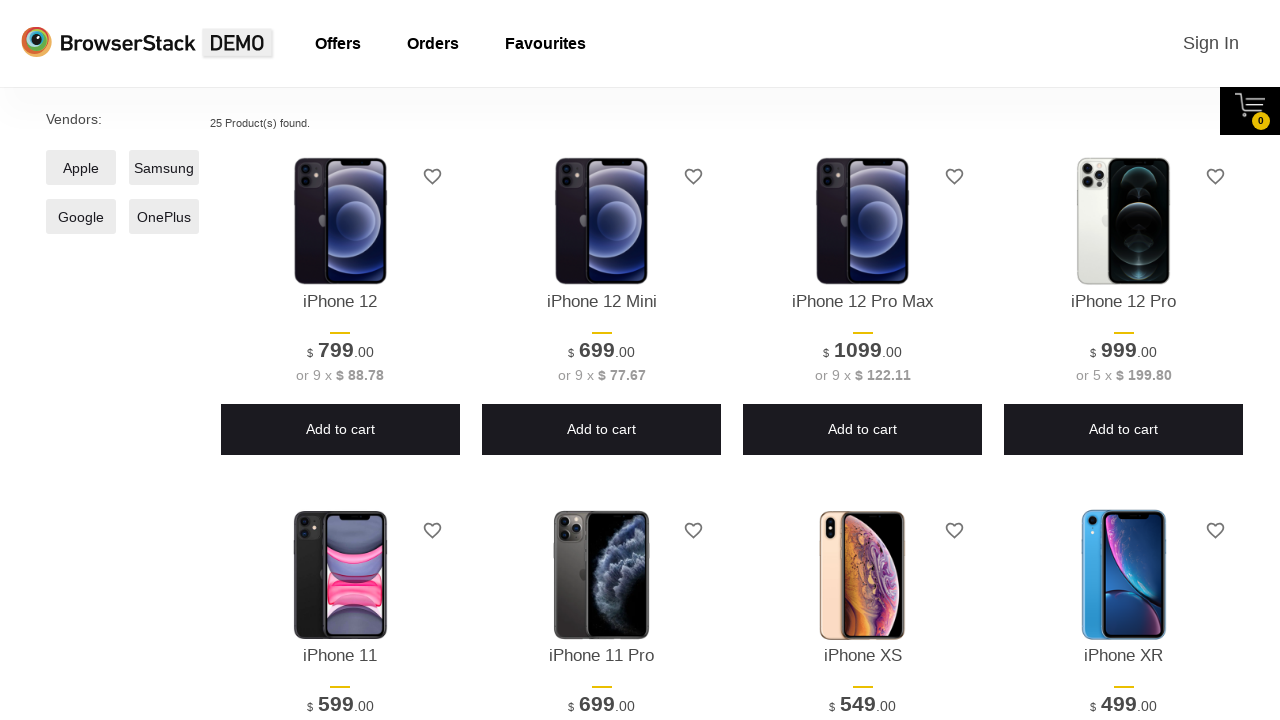

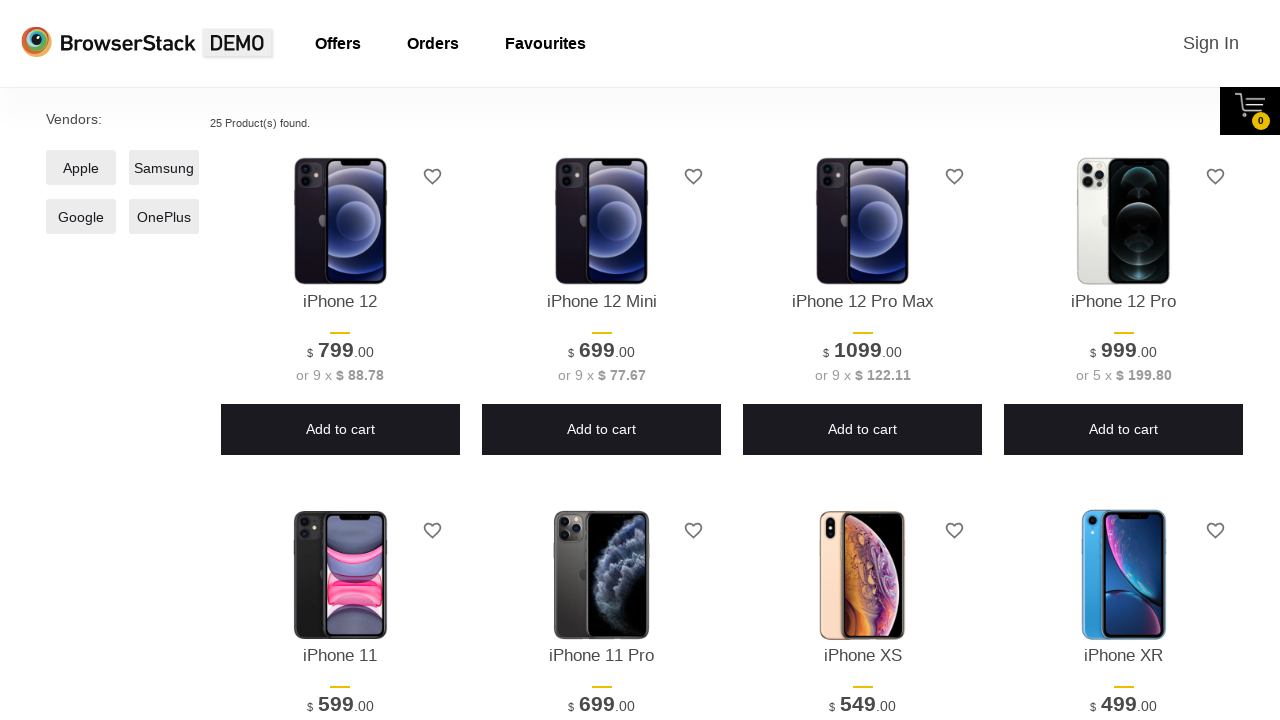